Tests navigation through nested menu items by hovering over Main Item 2, then SUB SUB List, and finally clicking on Sub Sub Item 2

Starting URL: https://demoqa.com/menu

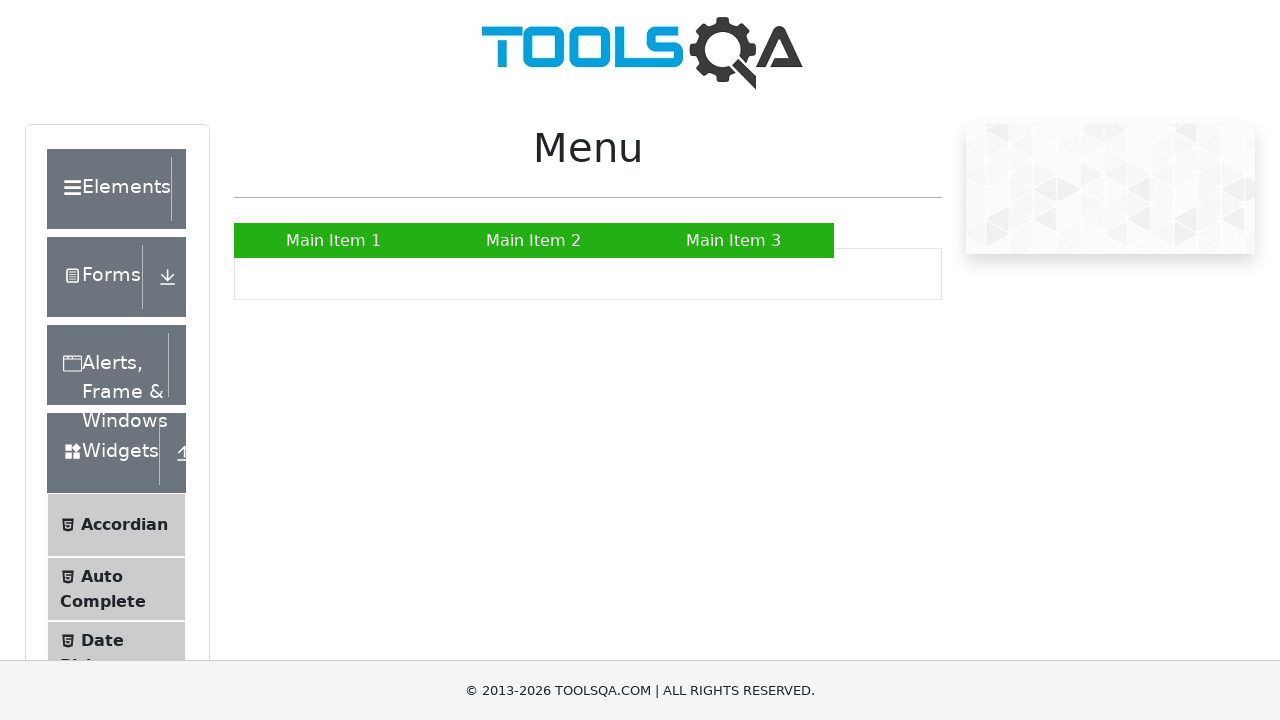

Scrolled to bottom of page to ensure menu is visible
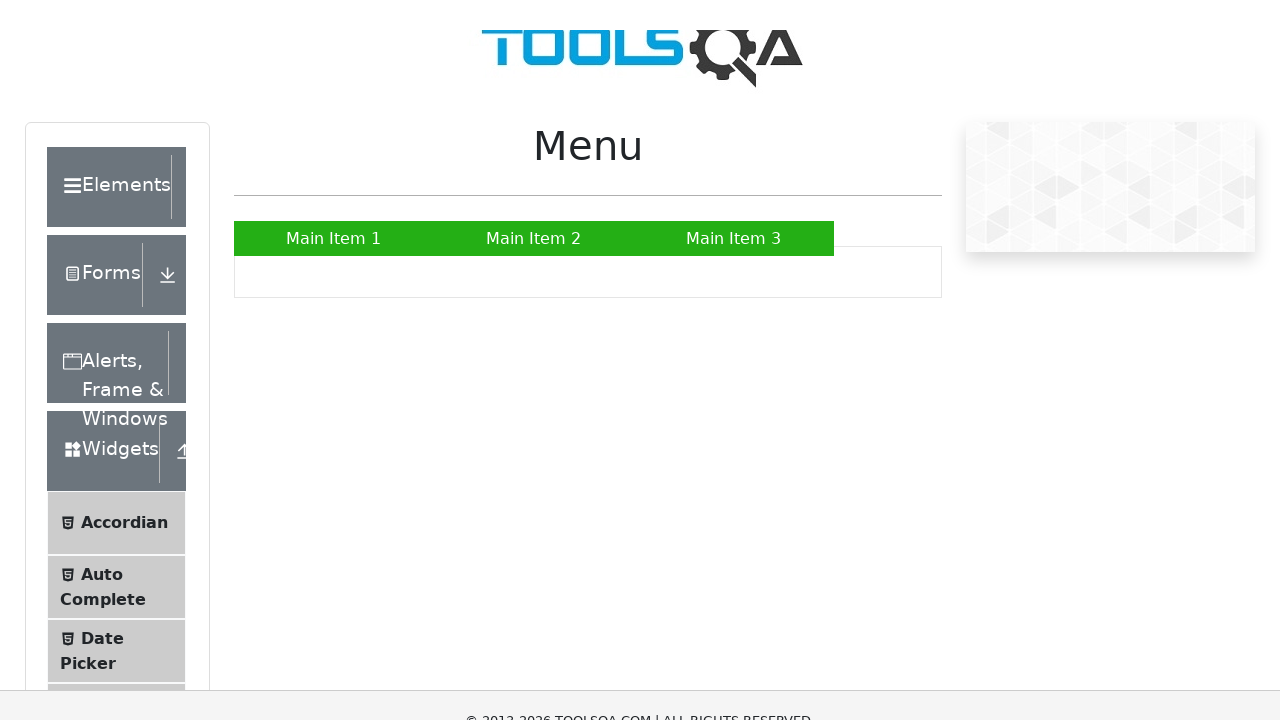

Located Main Item 2 menu element
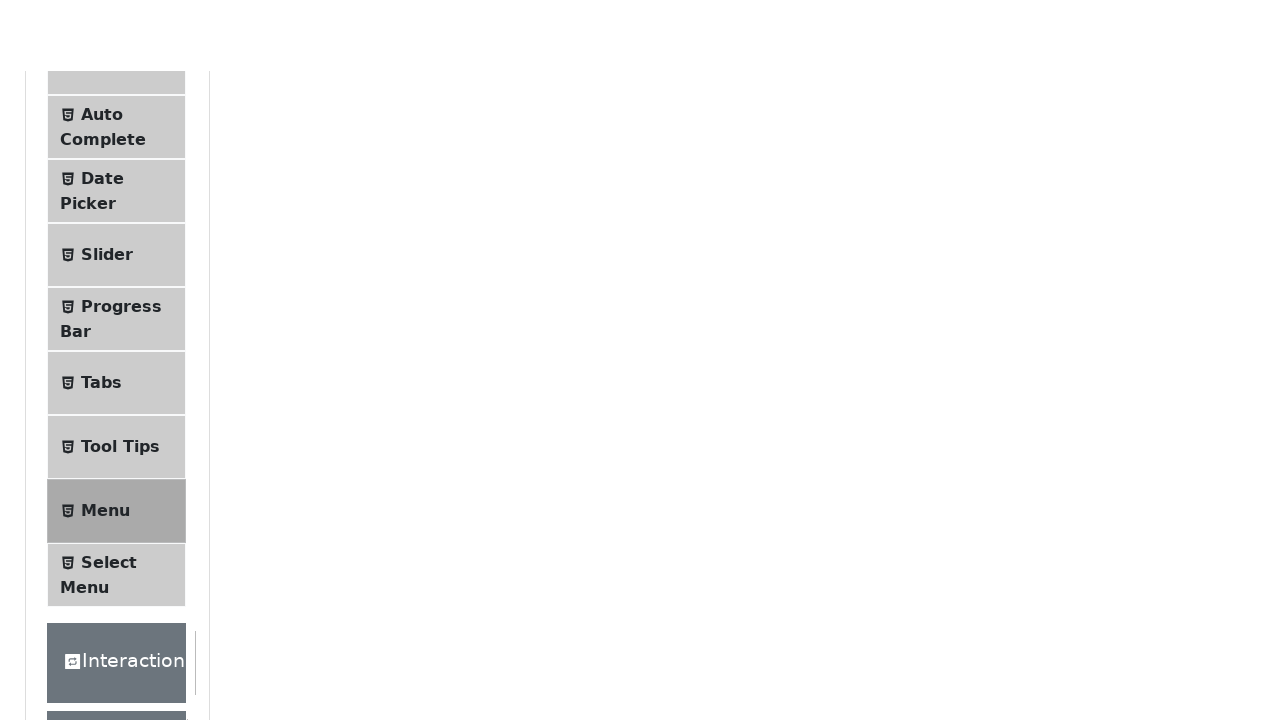

Located SUB SUB List menu element
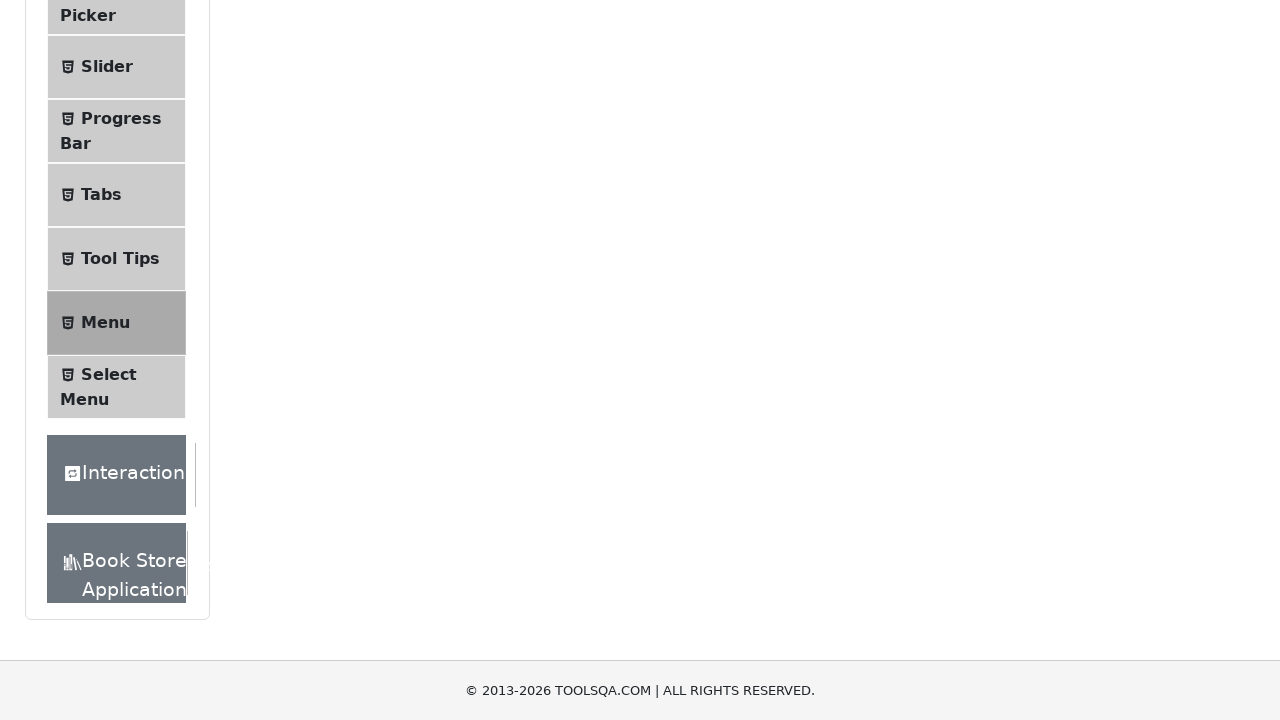

Located Sub Sub Item 2 menu element
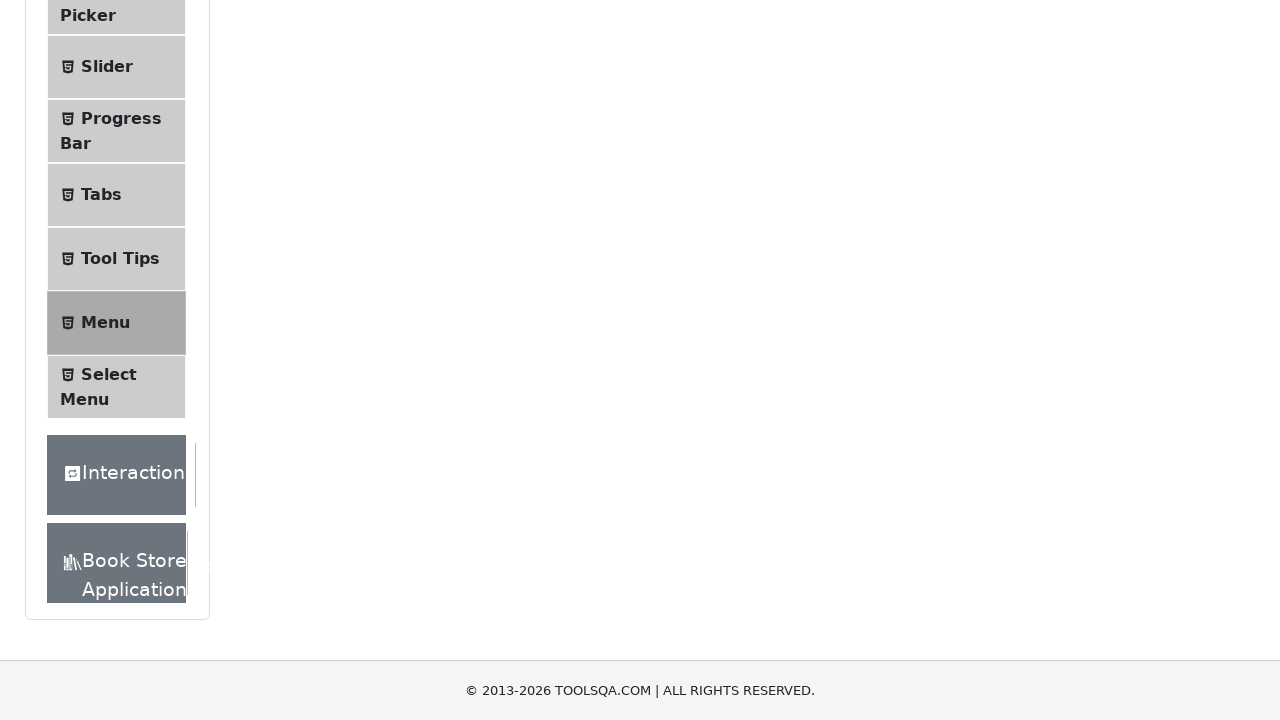

Hovered over Main Item 2 to expand menu at (534, 240) on xpath=//*[@id="nav"]/li[2]/a
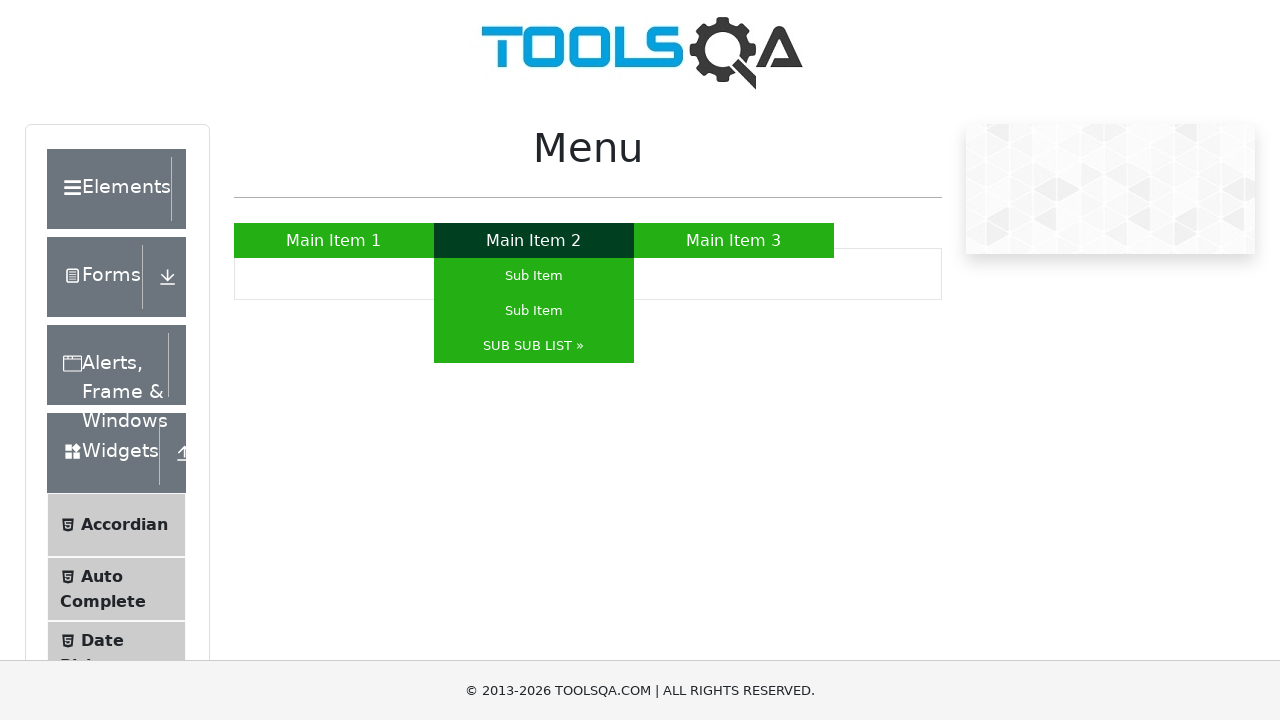

Waited 1000ms for Main Item 2 menu to expand
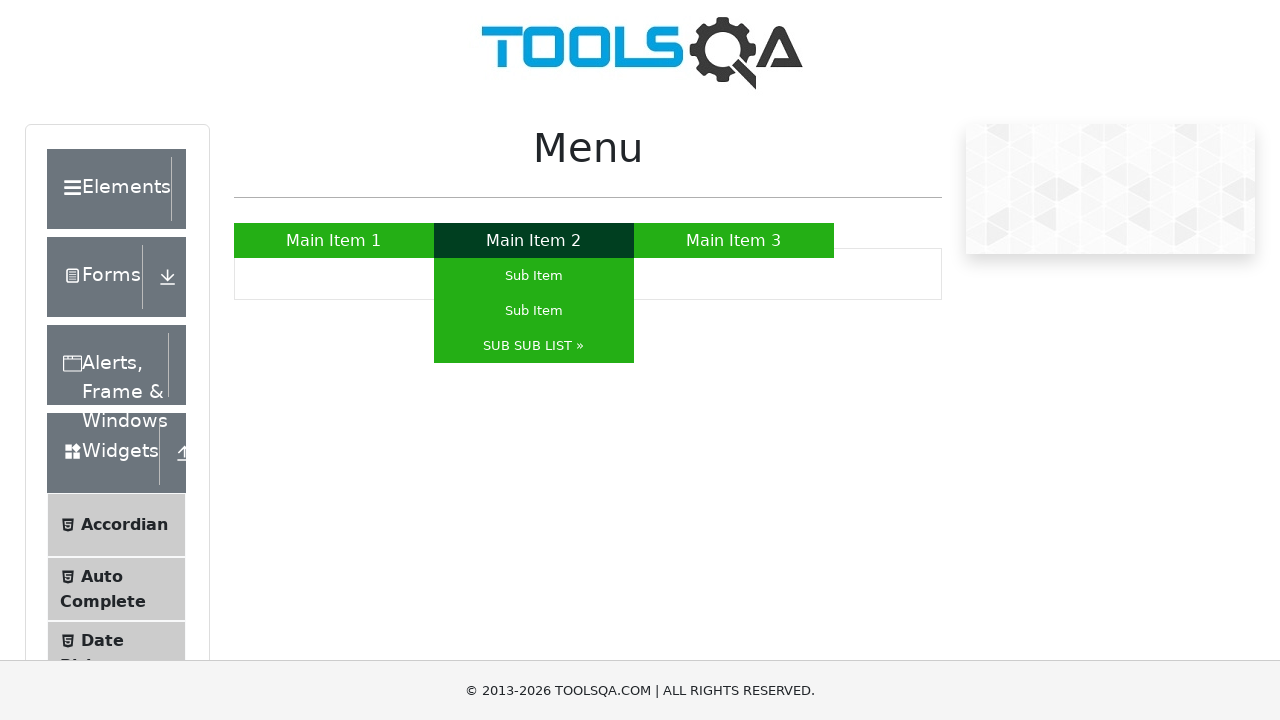

Hovered over SUB SUB List to expand submenu at (534, 346) on xpath=//*[@id="nav"]/li[2]/ul/li[3]/a
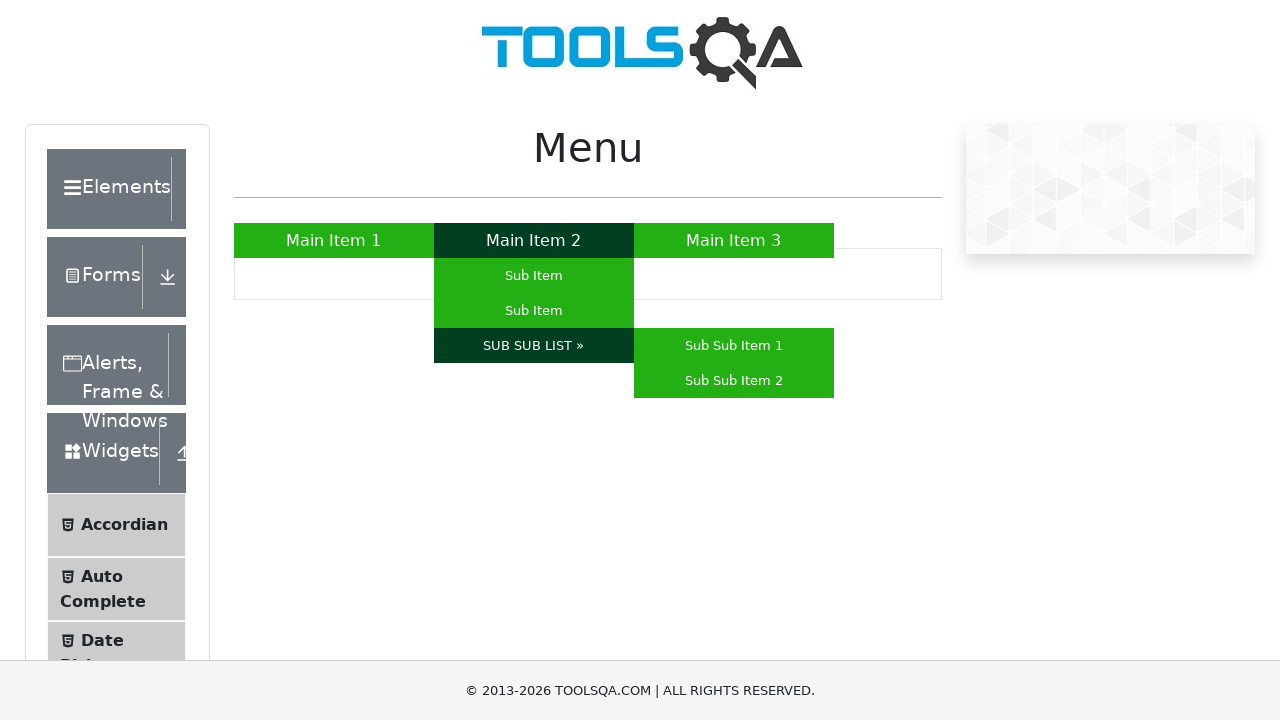

Waited 1000ms for SUB SUB List submenu to expand
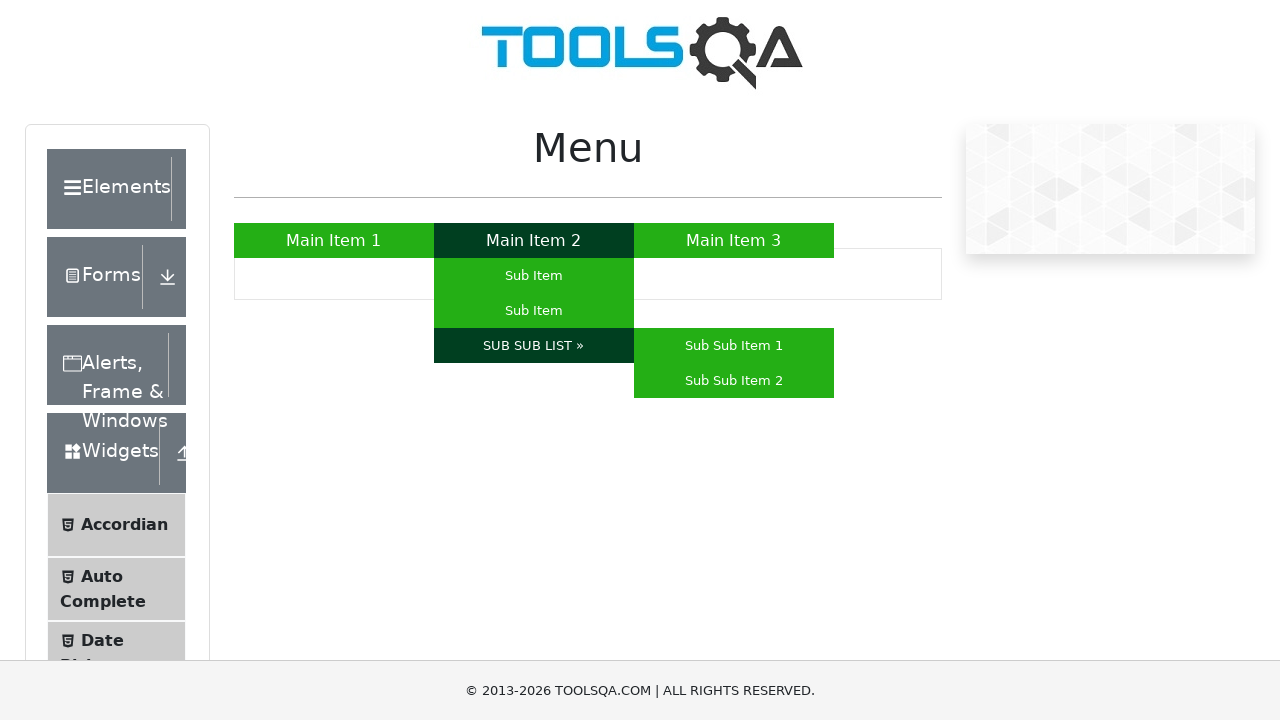

Hovered over Sub Sub Item 2 at (734, 380) on xpath=//*[@id="nav"]/li[2]/ul/li[3]/ul/li[2]/a
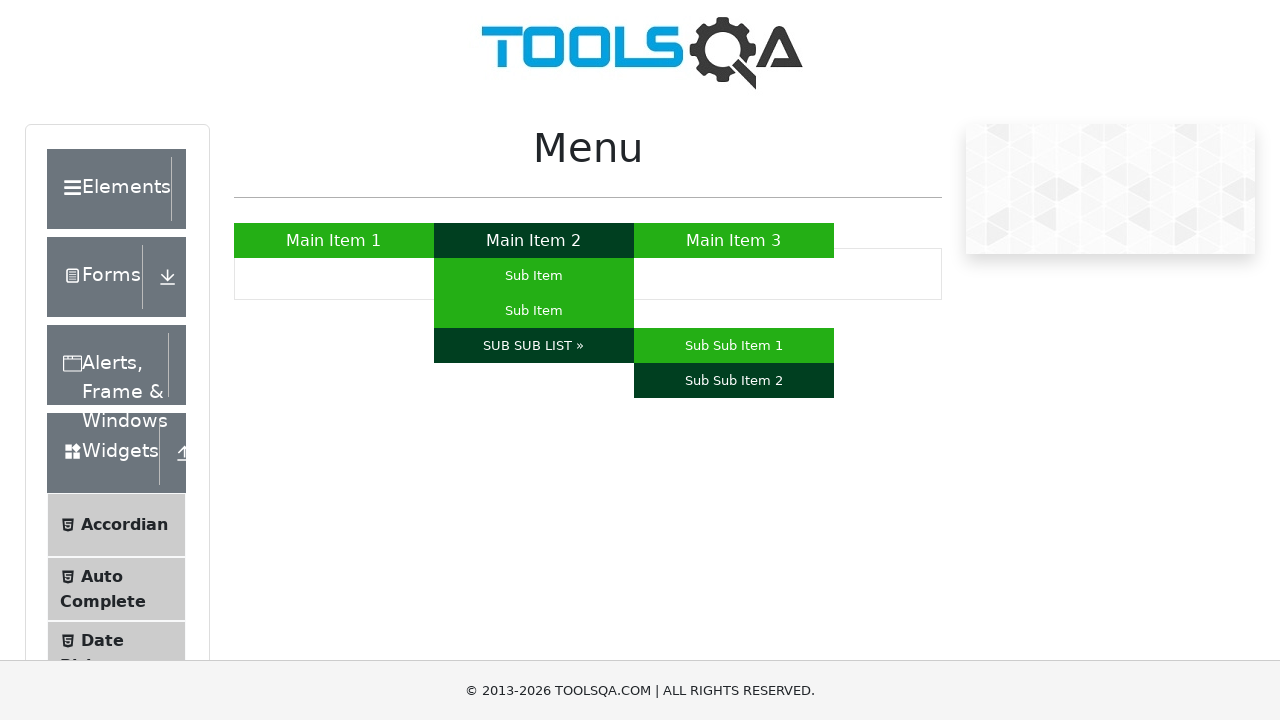

Waited 1000ms before clicking Sub Sub Item 2
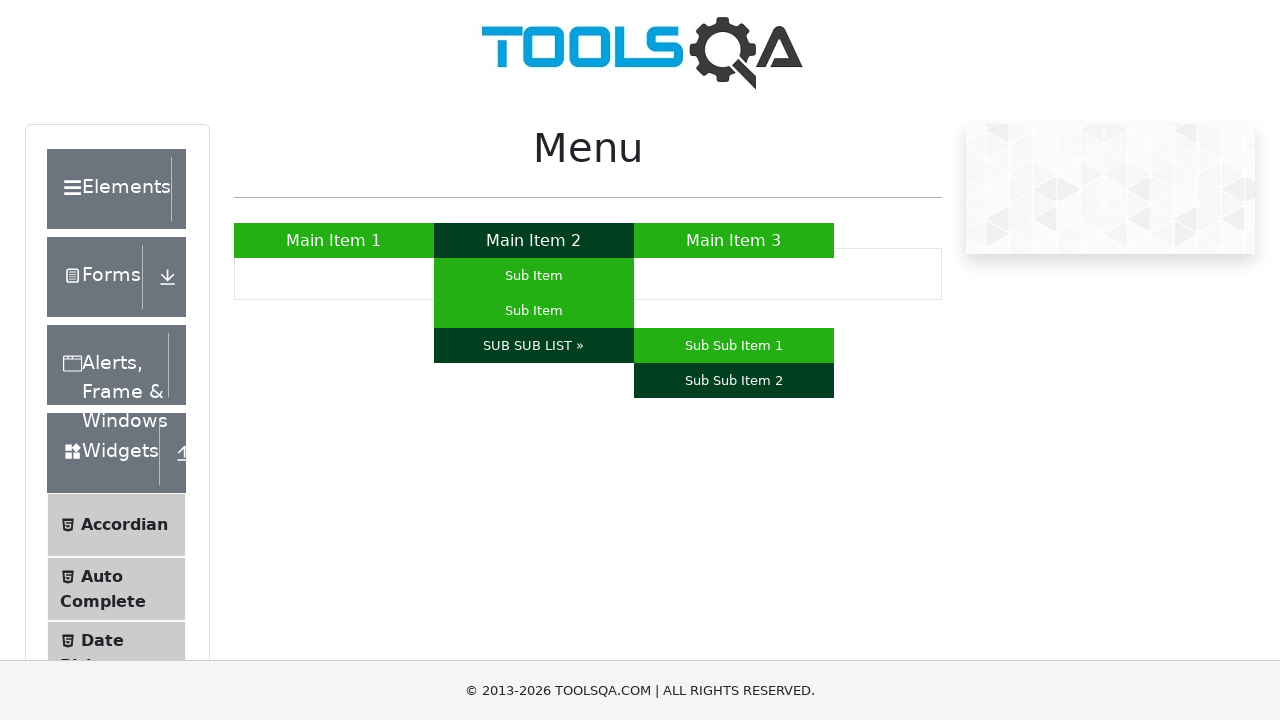

Clicked on Sub Sub Item 2 at (734, 380) on xpath=//*[@id="nav"]/li[2]/ul/li[3]/ul/li[2]/a
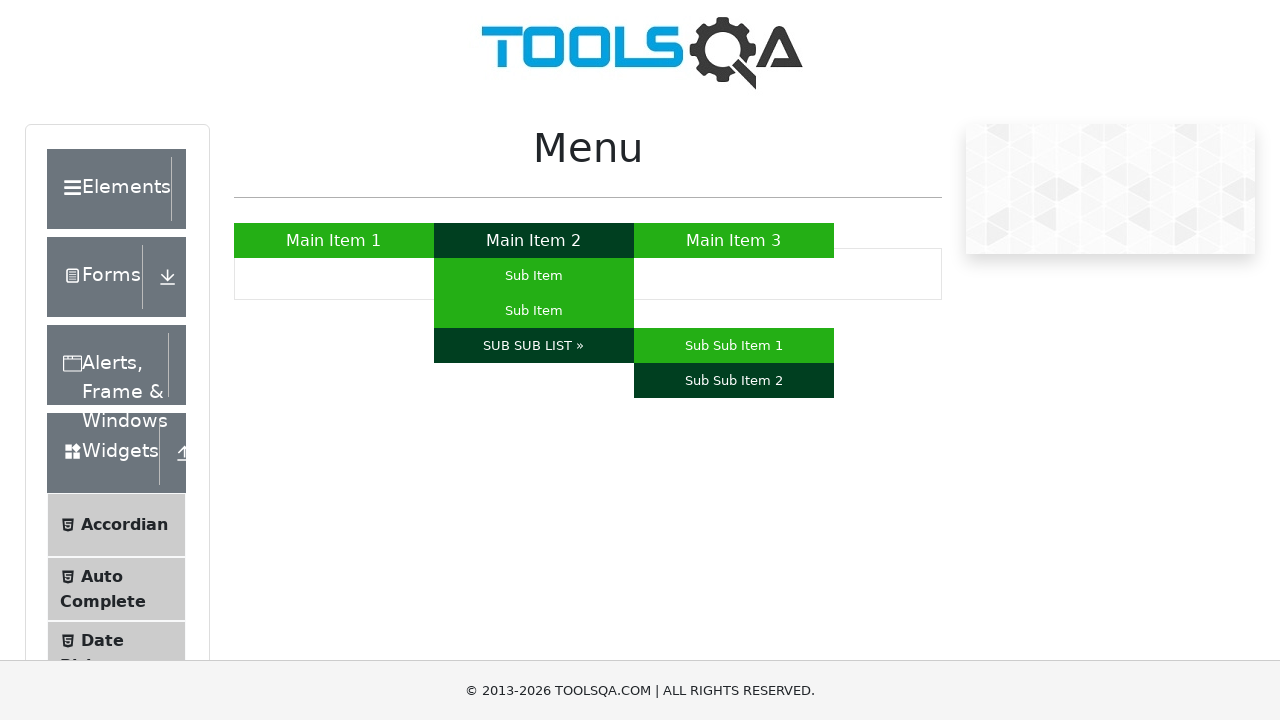

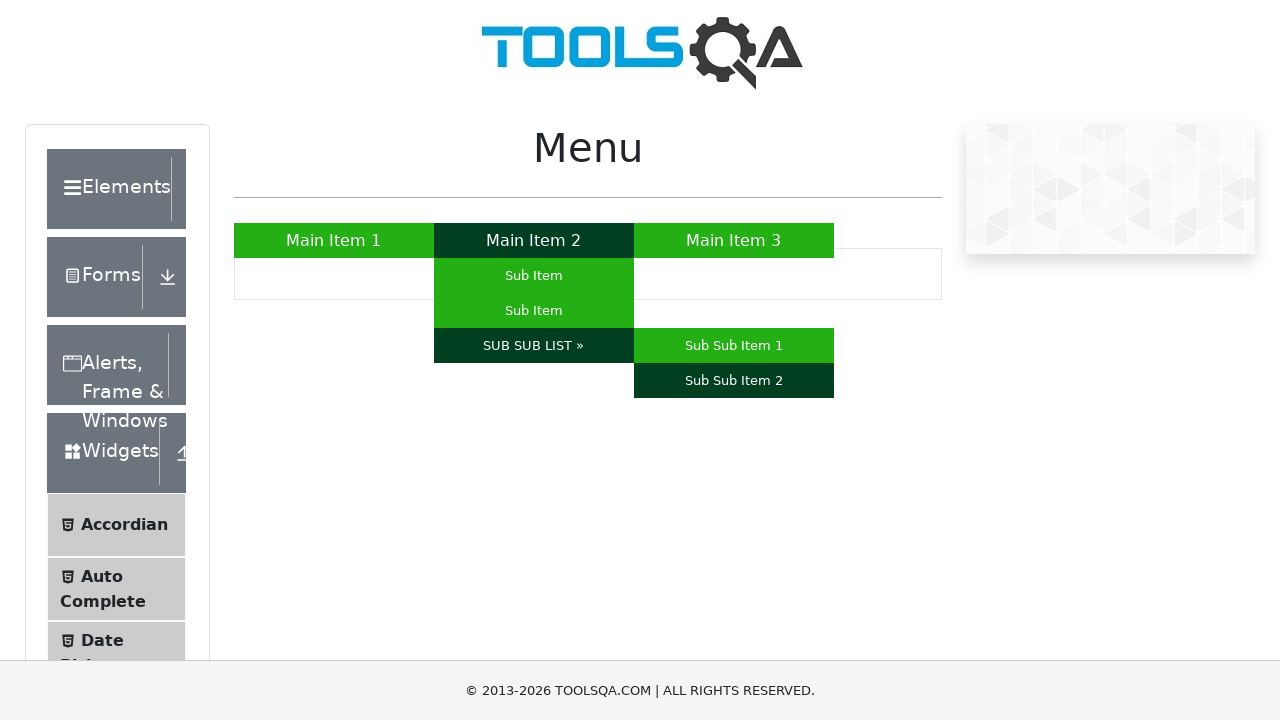